Tests the Oscars awards database search functionality by selecting multiple award categories and a year range, then submitting the search form to view results

Starting URL: https://awardsdatabase.oscars.org/

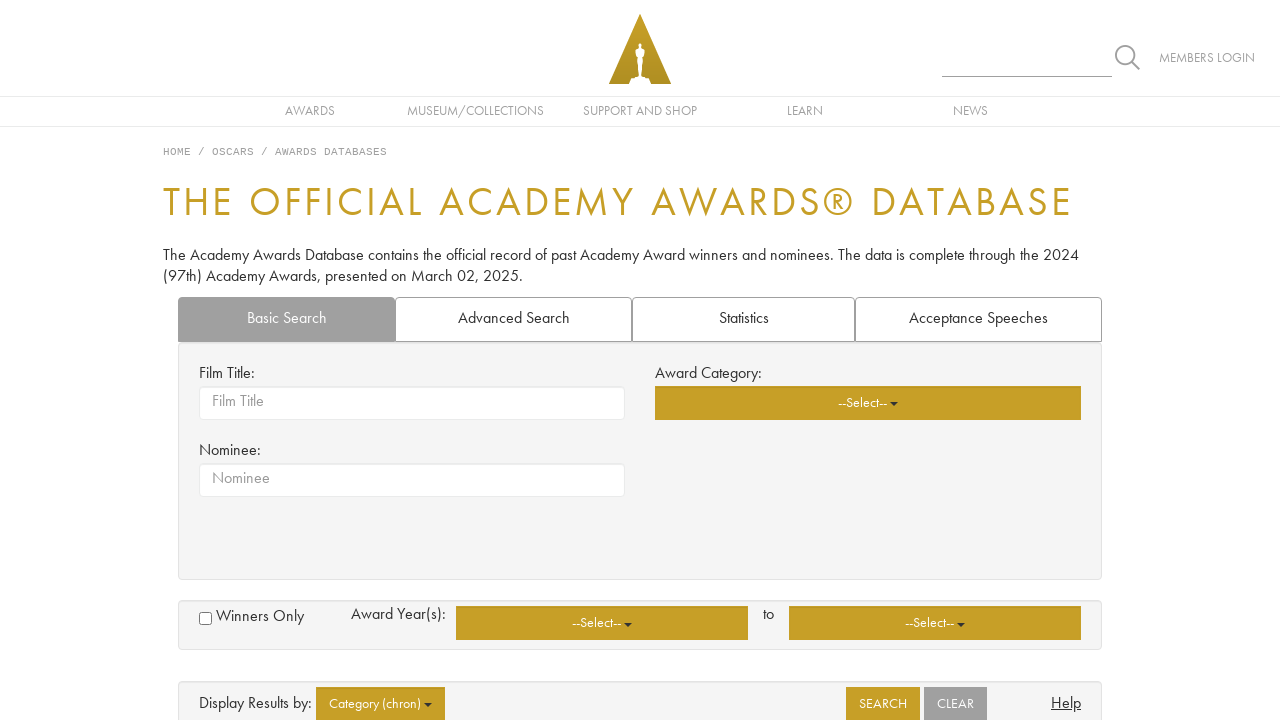

Waited 5 seconds for page to fully load
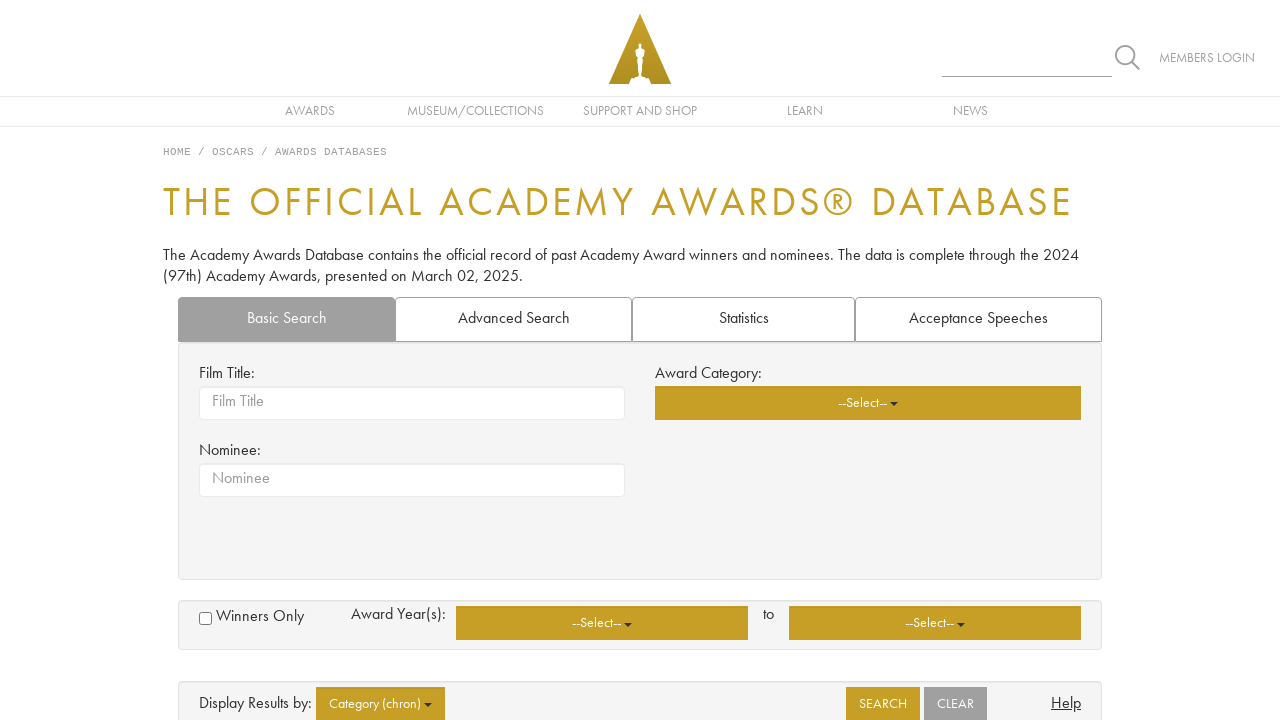

Opened award category dropdown at (868, 403) on xpath=//*[@id="basicsearch"]/div/div[1]/div[2]/div/span/div/button
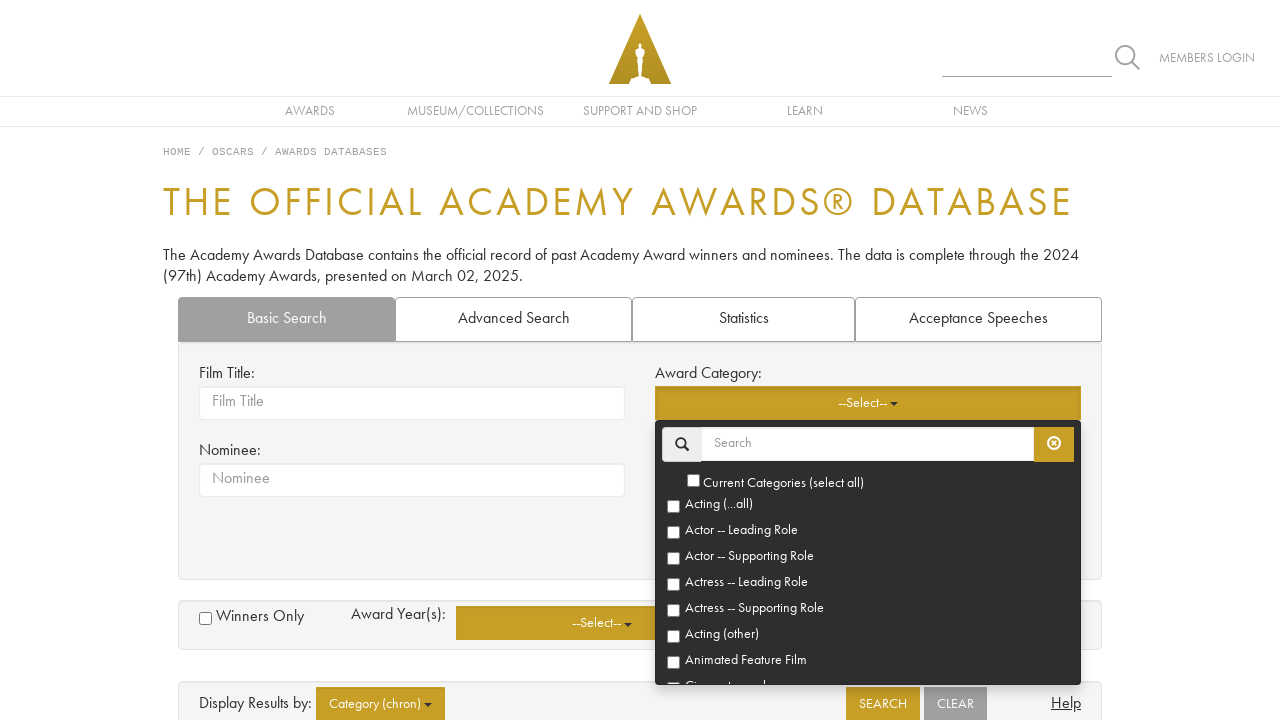

Selected 'Direction' award category at (868, 552) on xpath=//*[@id="basicsearch"]/div/div[1]/div[2]/div/span/div/ul/li[12]/a/label
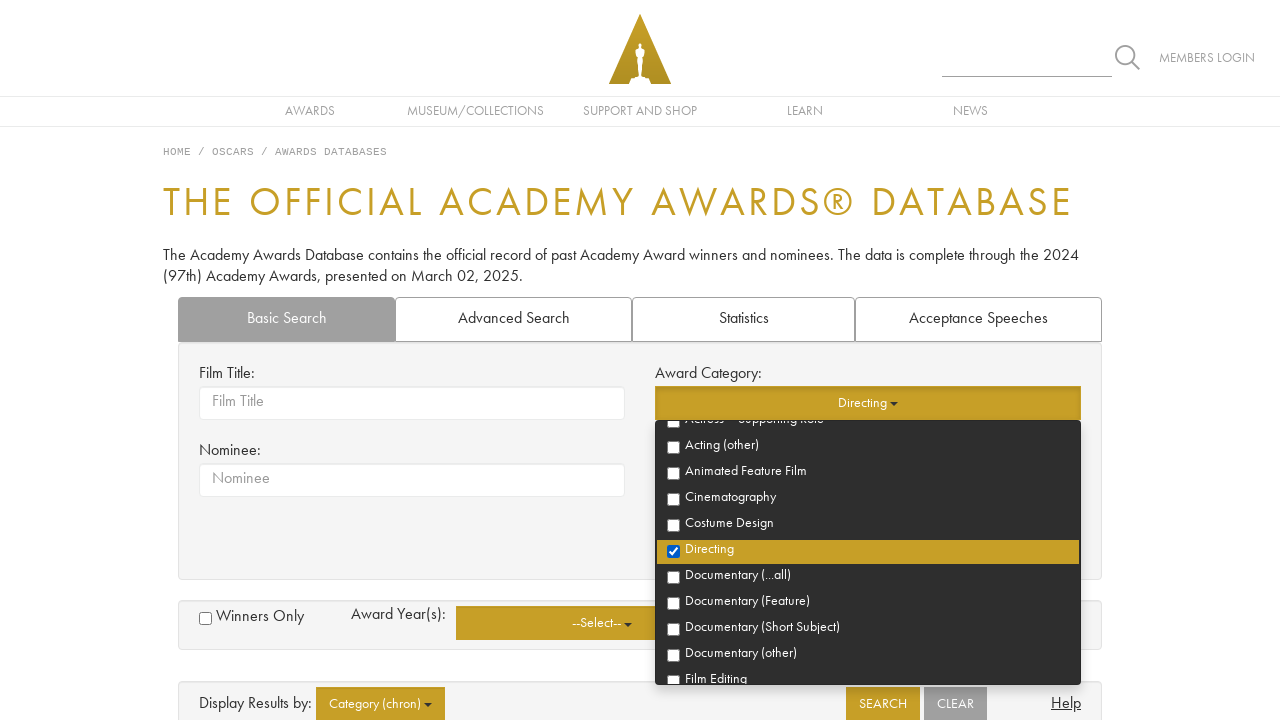

Selected 'Writing' award category at (868, 552) on xpath=//*[@id="basicsearch"]/div/div[1]/div[2]/div/span/div/ul/li[28]/a/label
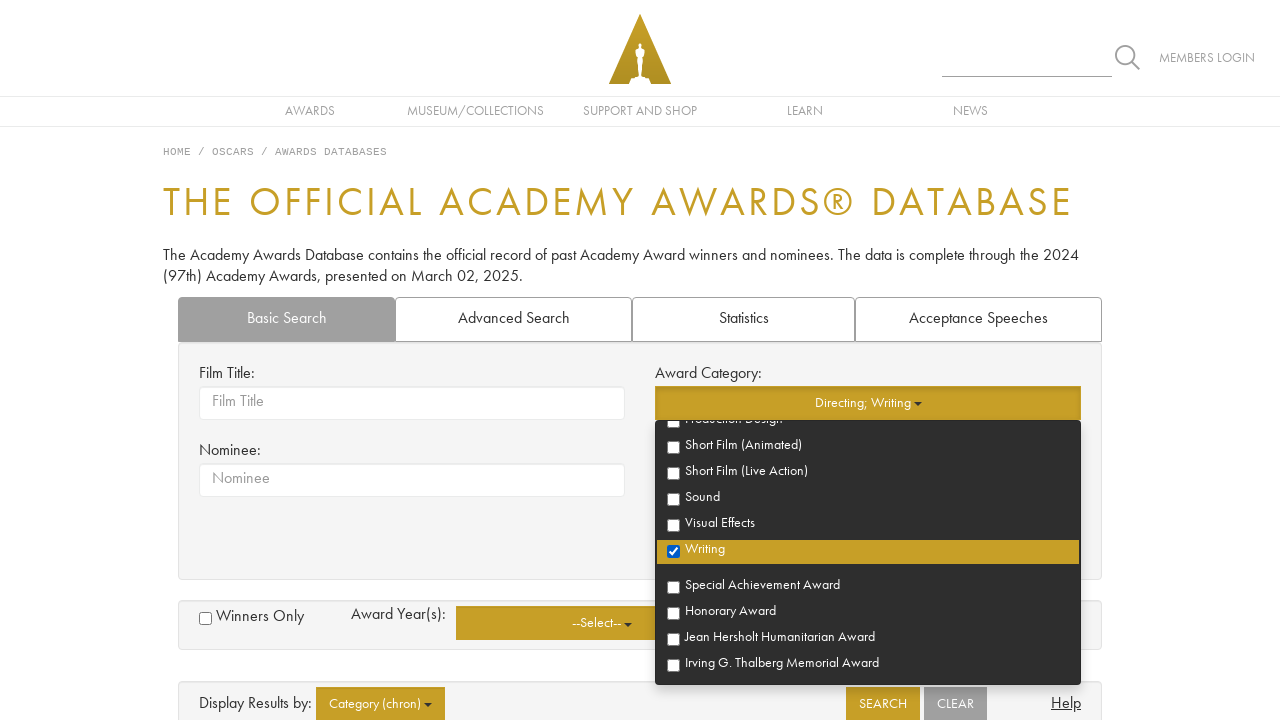

Selected 'Best Picture' award category at (868, 552) on xpath=//*[@id="basicsearch"]/div/div[1]/div[2]/div/span/div/ul/li[22]/a/label
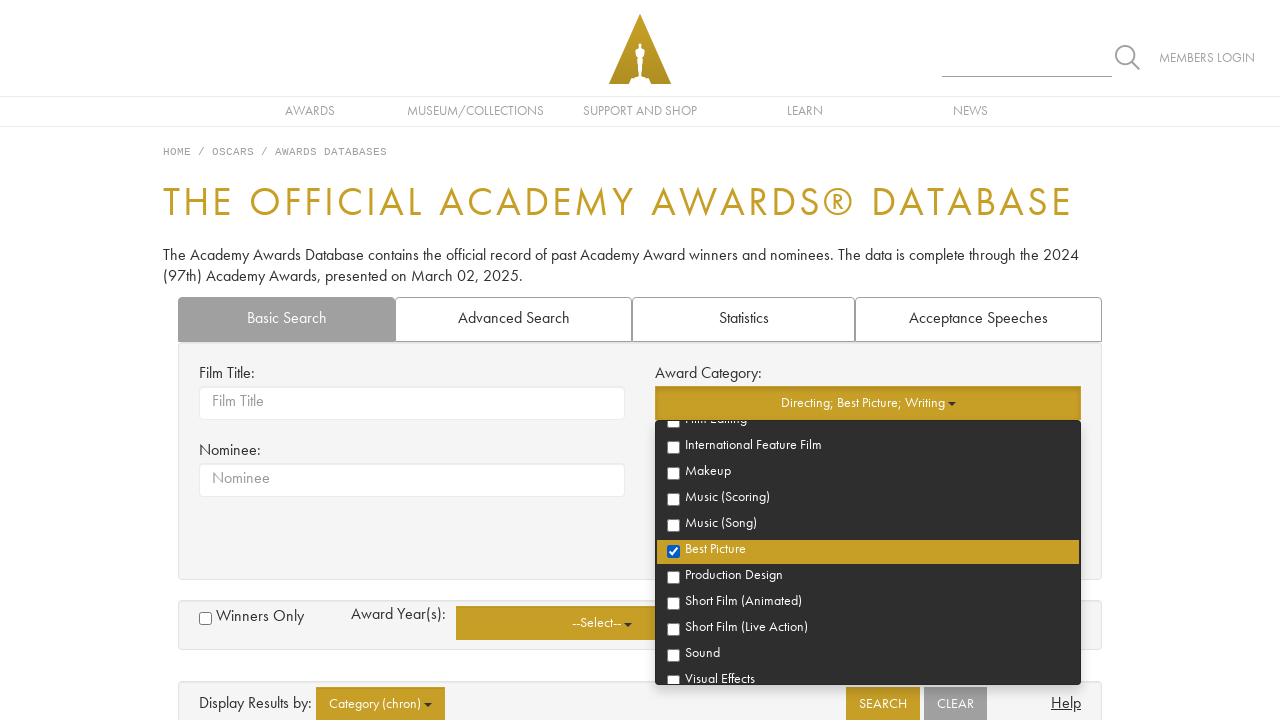

Selected 'Actor' award category at (868, 533) on xpath=//*[@id="basicsearch"]/div/div[1]/div[2]/div/span/div/ul/li[4]/a/label
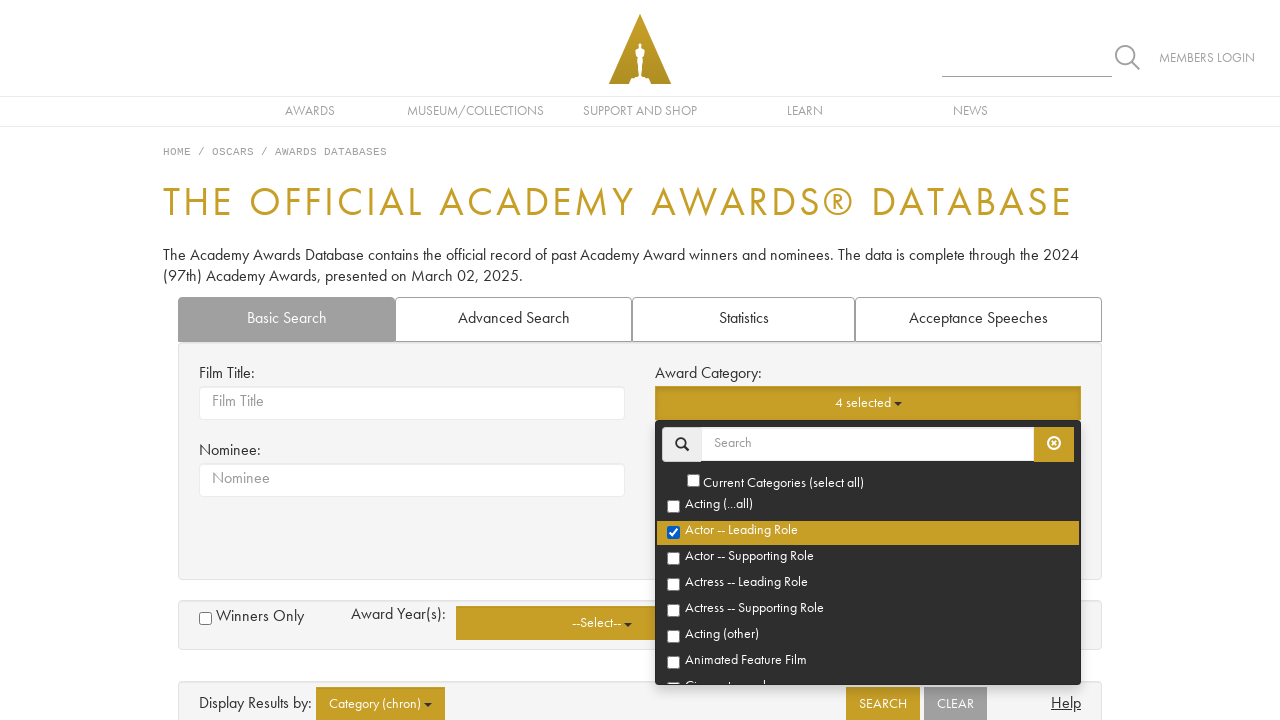

Selected 'Actress' award category at (868, 585) on xpath=//*[@id="basicsearch"]/div/div[1]/div[2]/div/span/div/ul/li[6]/a/label
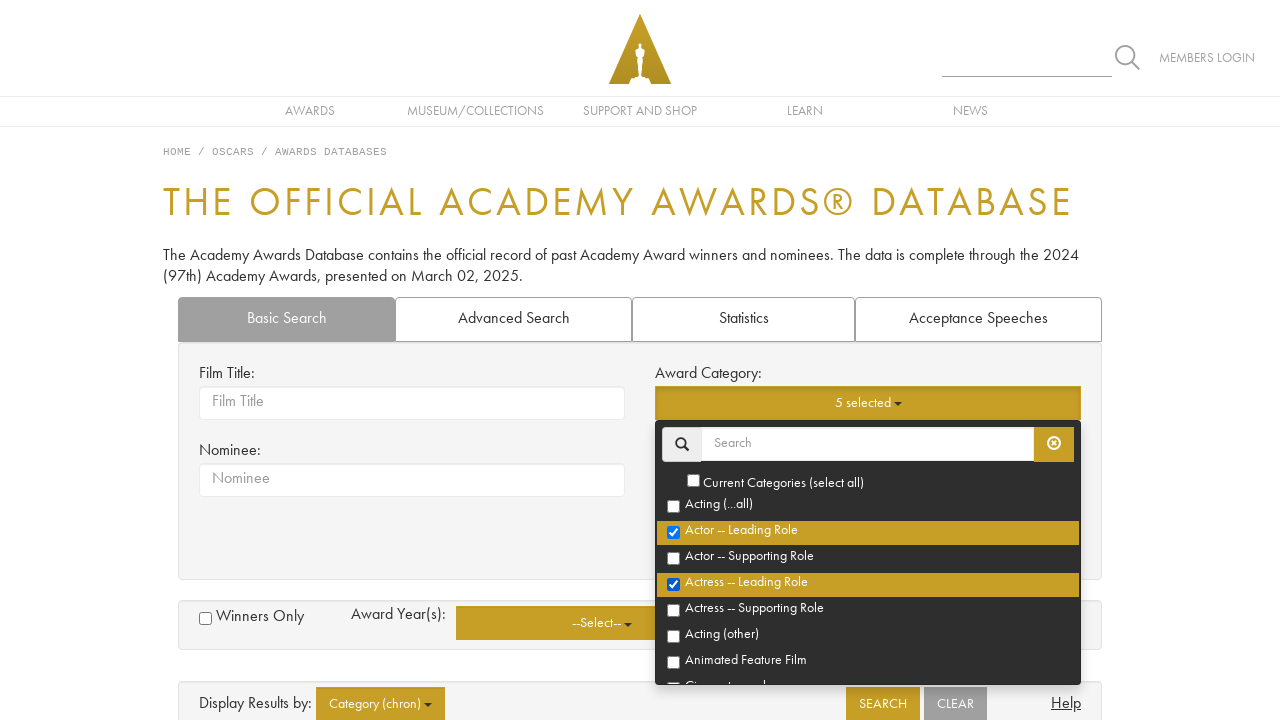

Selected 'Supporting Actor' award category at (868, 559) on xpath=//*[@id="basicsearch"]/div/div[1]/div[2]/div/span/div/ul/li[5]/a/label
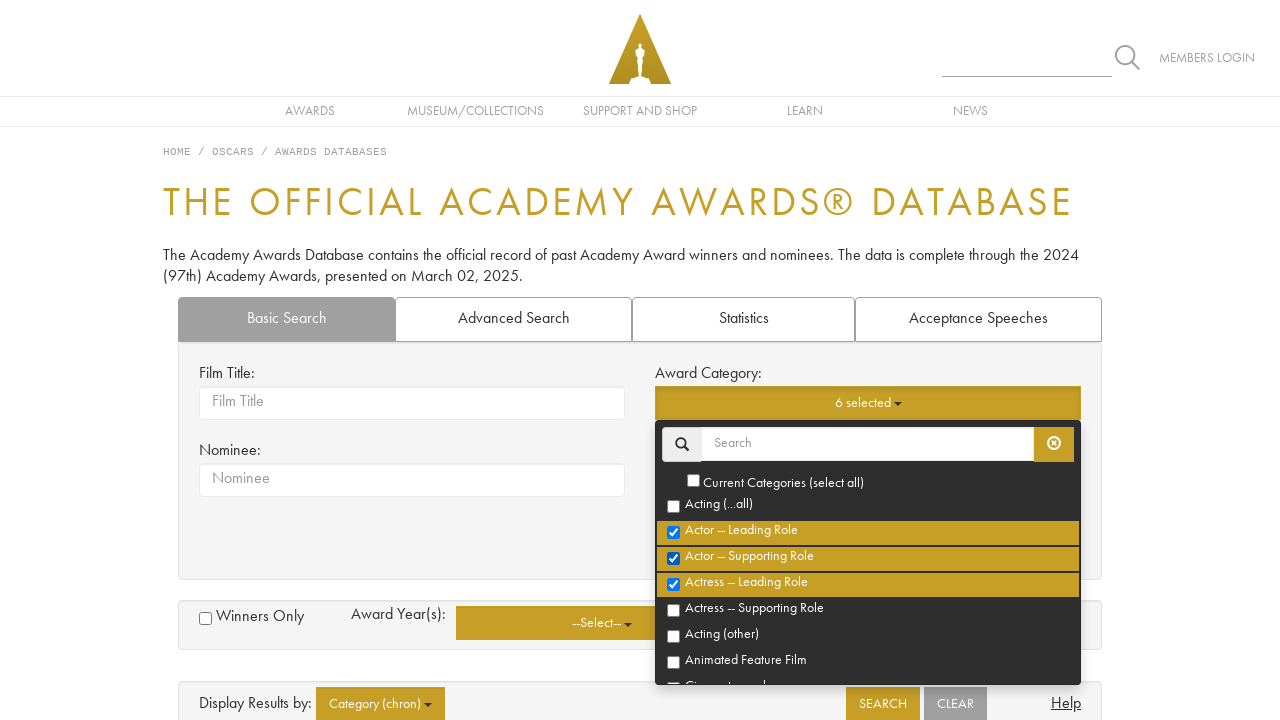

Selected 'Supporting Actress' award category at (868, 611) on xpath=//*[@id="basicsearch"]/div/div[1]/div[2]/div/span/div/ul/li[7]/a/label
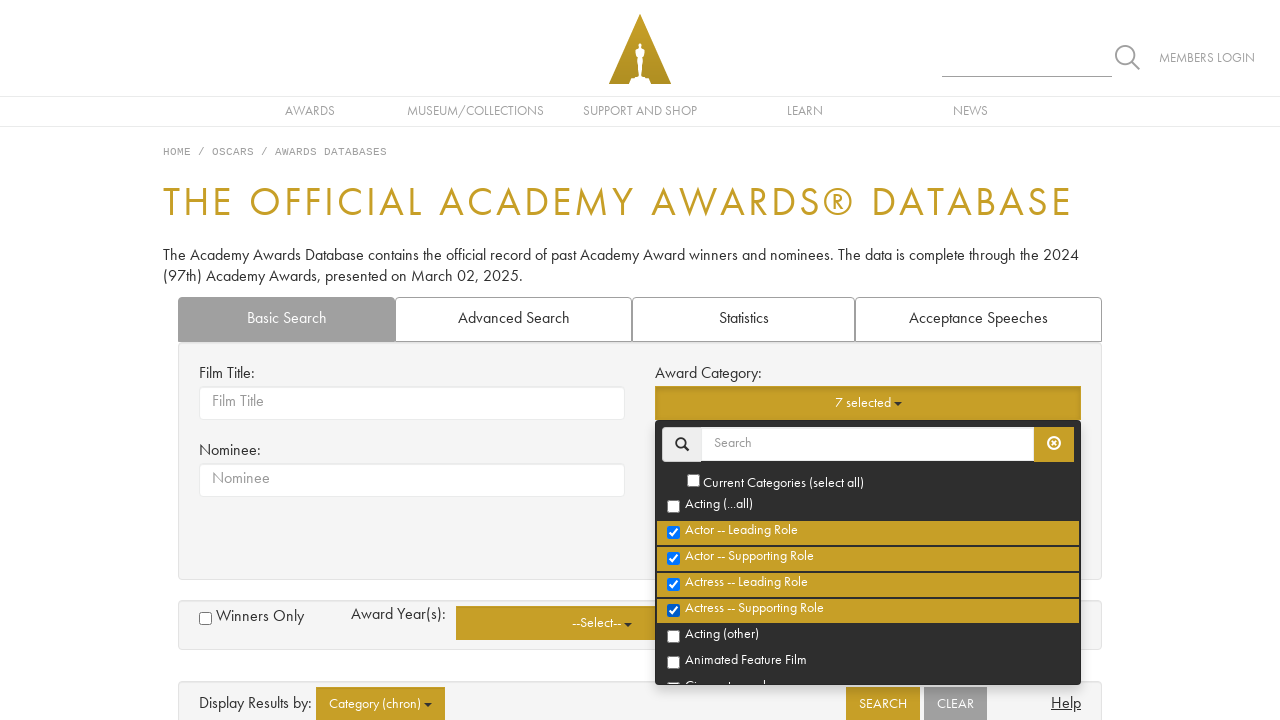

Opened 'From year' dropdown at (602, 623) on xpath=//*[@id="basicsearch"]/div/div[2]/div[2]/div/div[1]/span/div/button
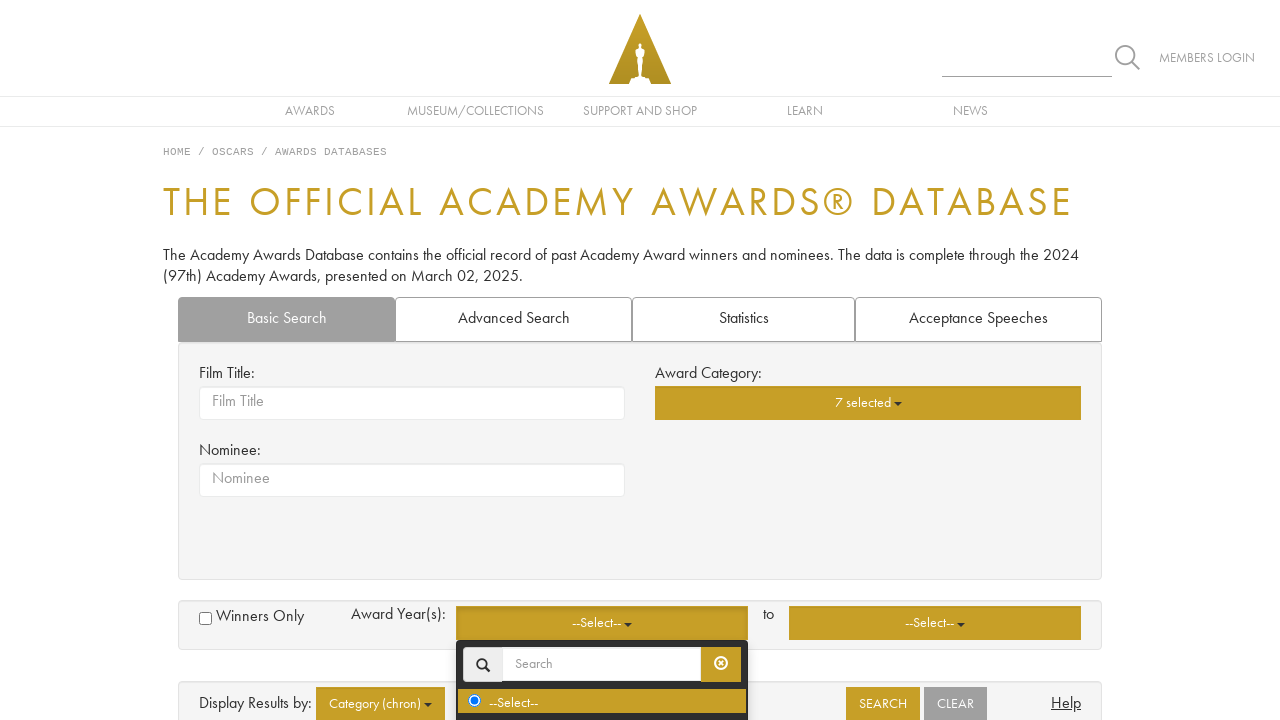

Selected starting year from dropdown at (602, 473) on xpath=//*[@id="basicsearch"]/div/div[2]/div[2]/div/div[1]/span/div/ul/li[22]/a/l
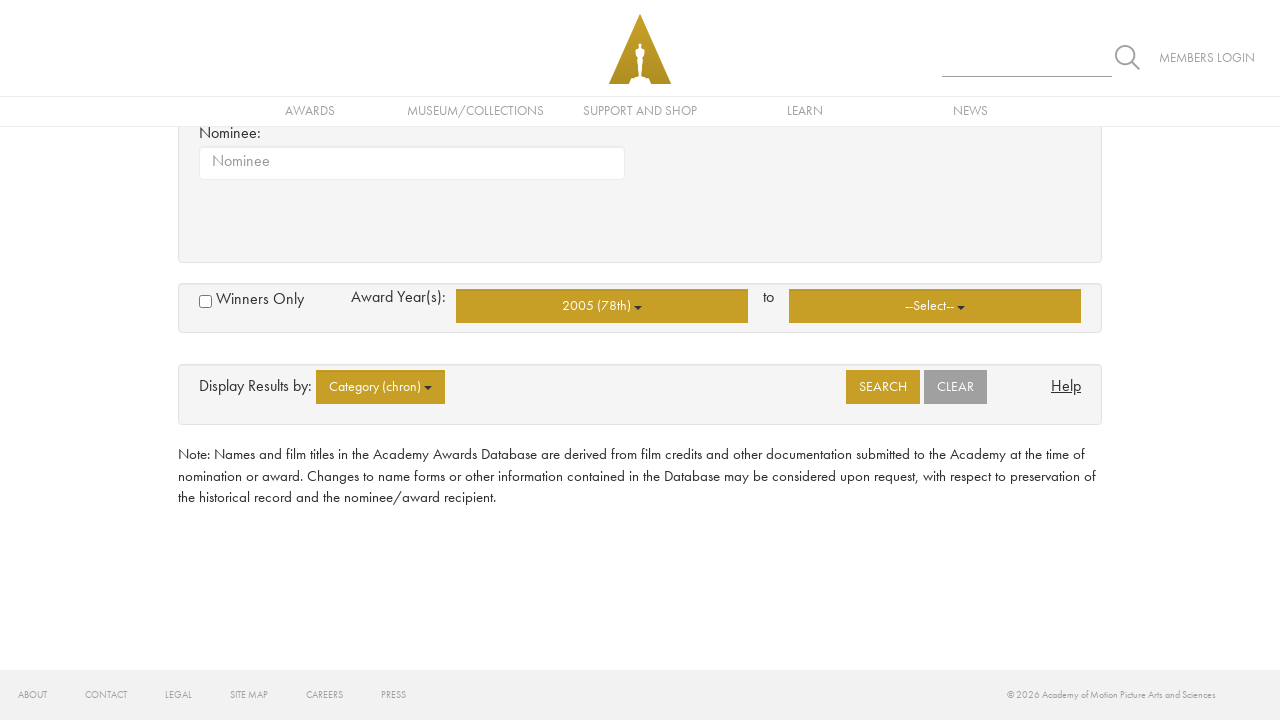

Opened 'To year' dropdown at (935, 306) on xpath=//*[@id="basicsearch"]/div/div[2]/div[2]/div/div[2]/span/div/button
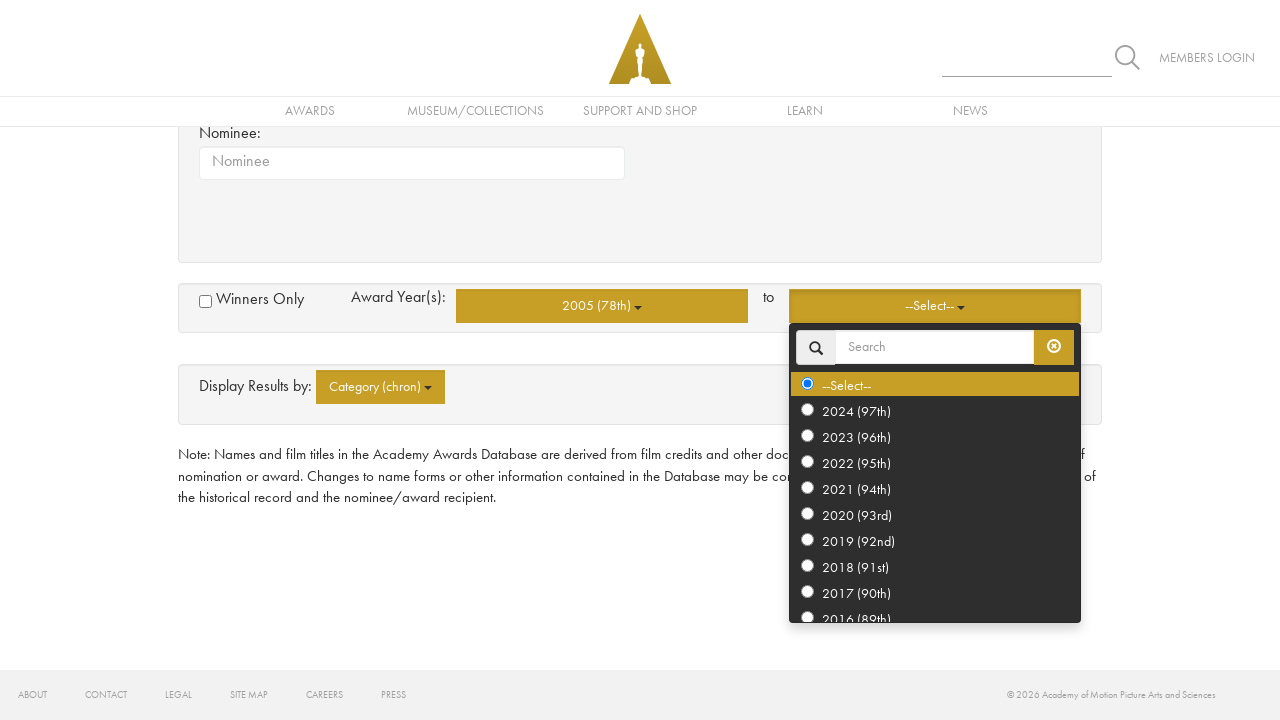

Selected ending year from dropdown at (935, 488) on xpath=//*[@id="basicsearch"]/div/div[2]/div[2]/div/div[2]/span/div/ul/li[6]/a/la
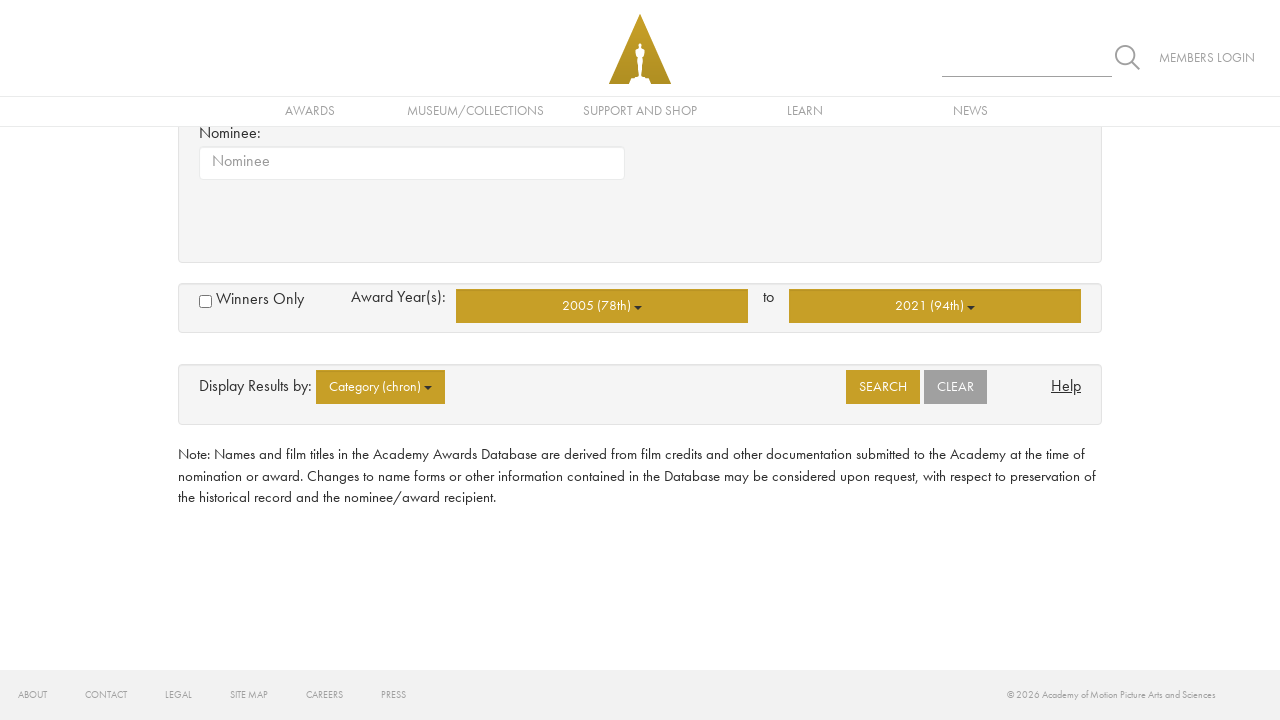

Submitted search form with selected categories and year range at (883, 387) on xpath=//*[@id="btnbasicsearch"]
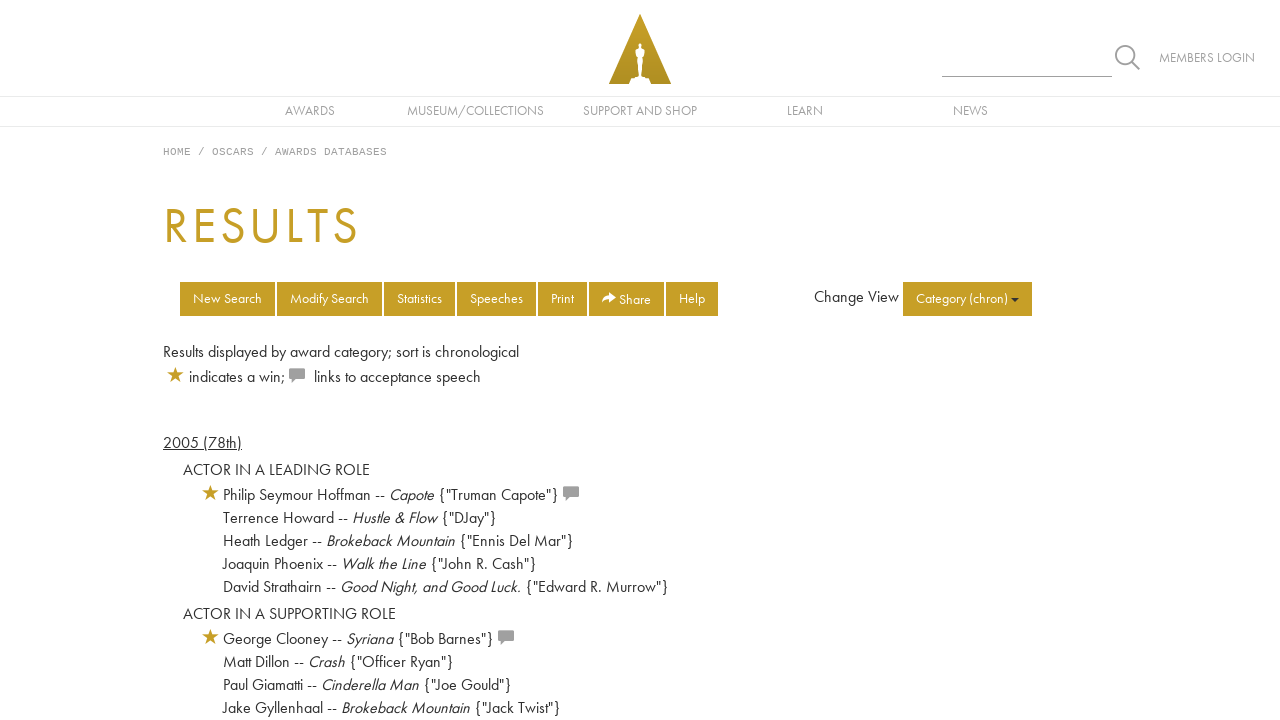

Search results loaded successfully
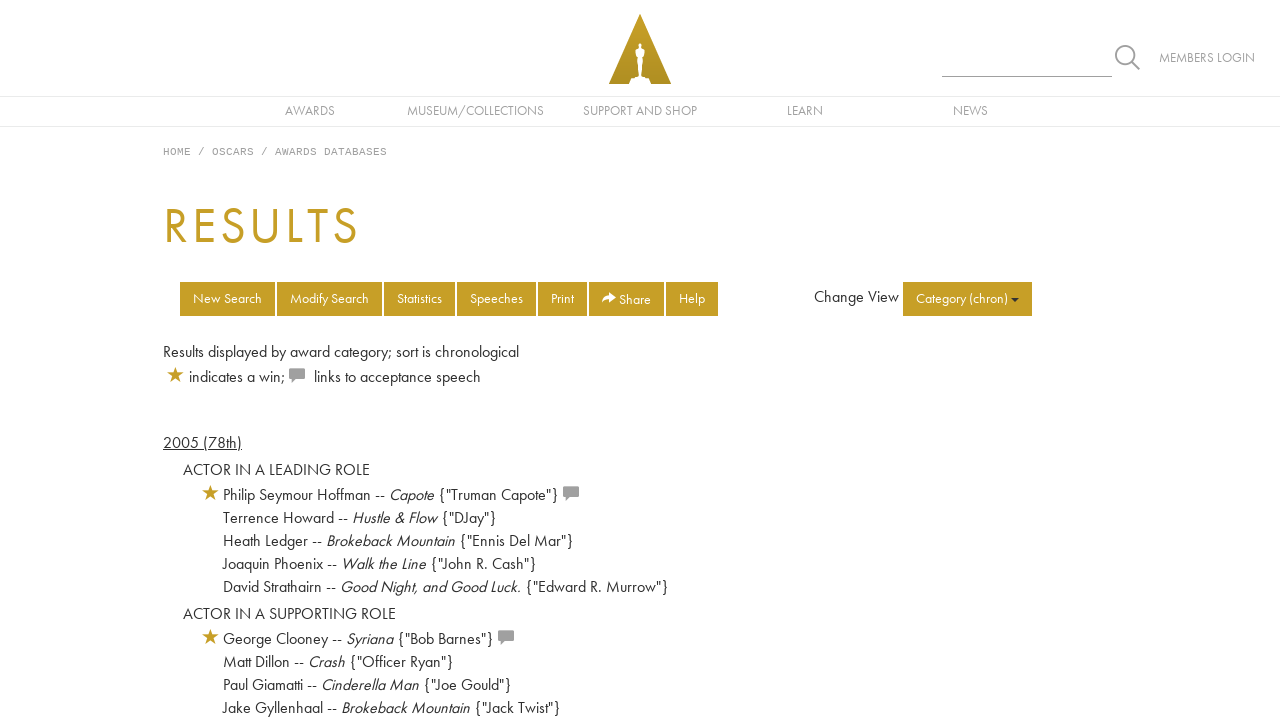

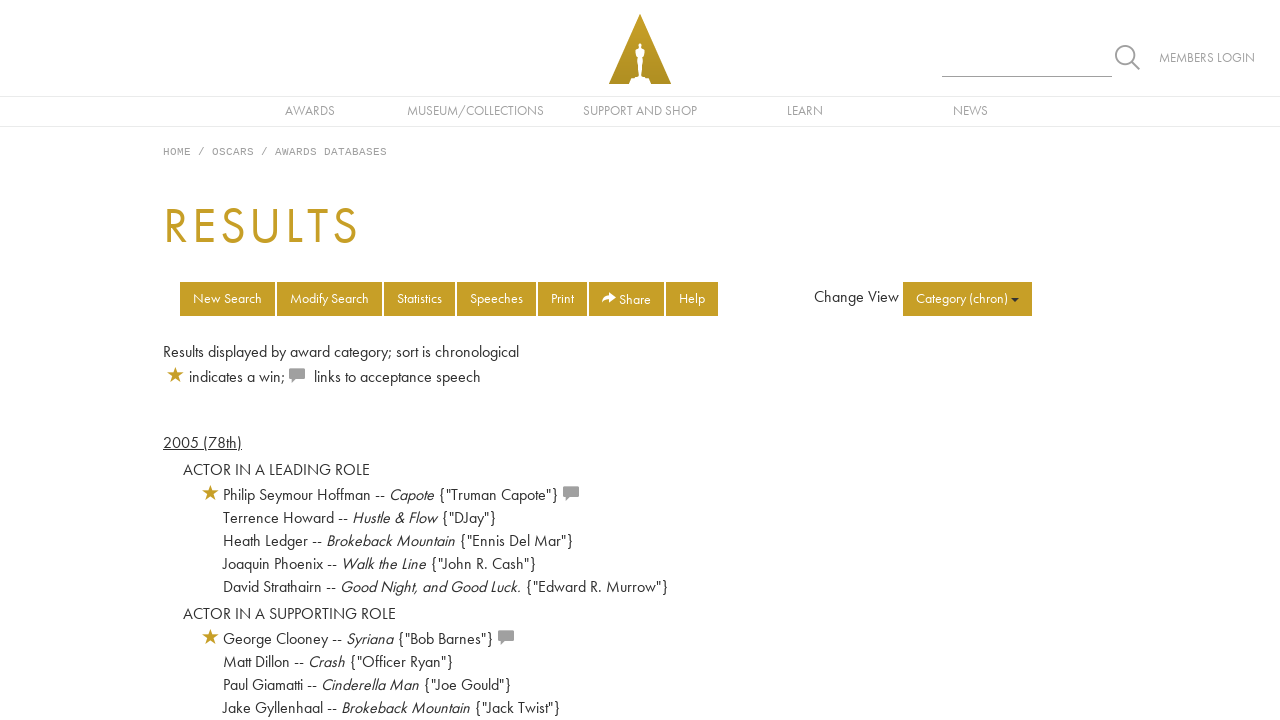